Tests scroll functionality by scrolling the page by a specific amount (50 pixels horizontally and 100 pixels vertically)

Starting URL: https://selenium.dev/

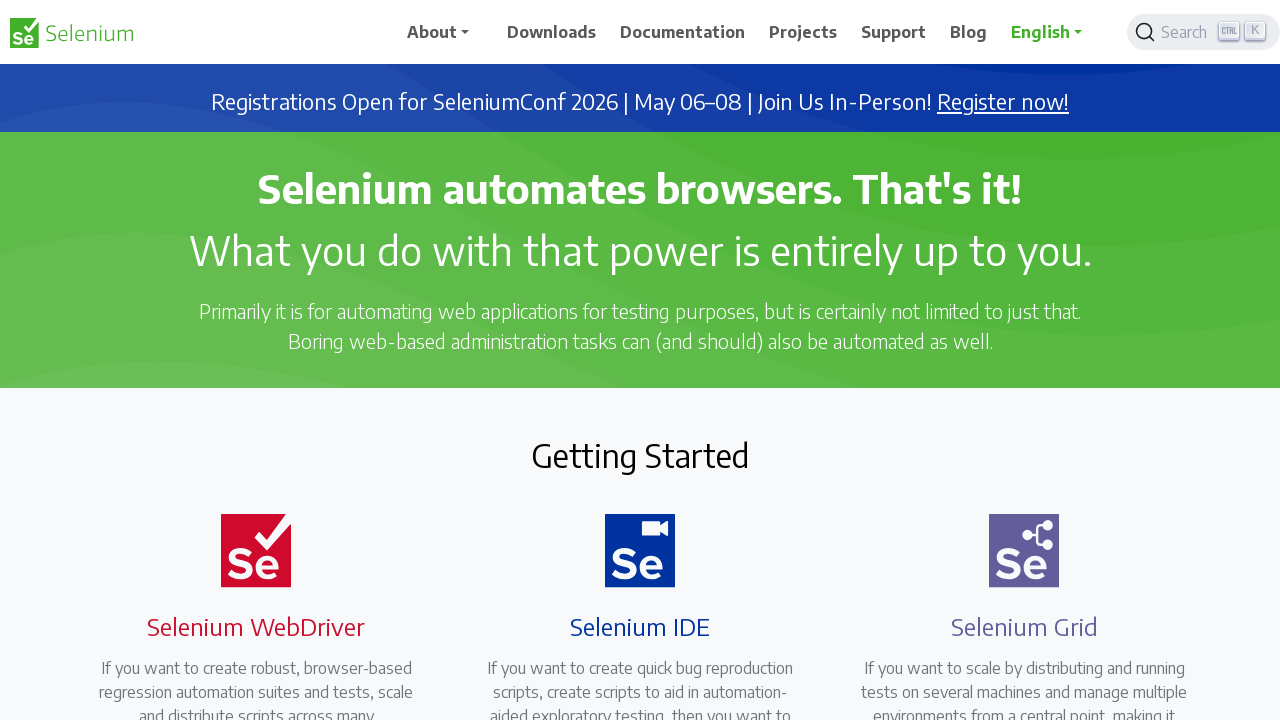

Scrolled page by 50 pixels horizontally and 100 pixels vertically
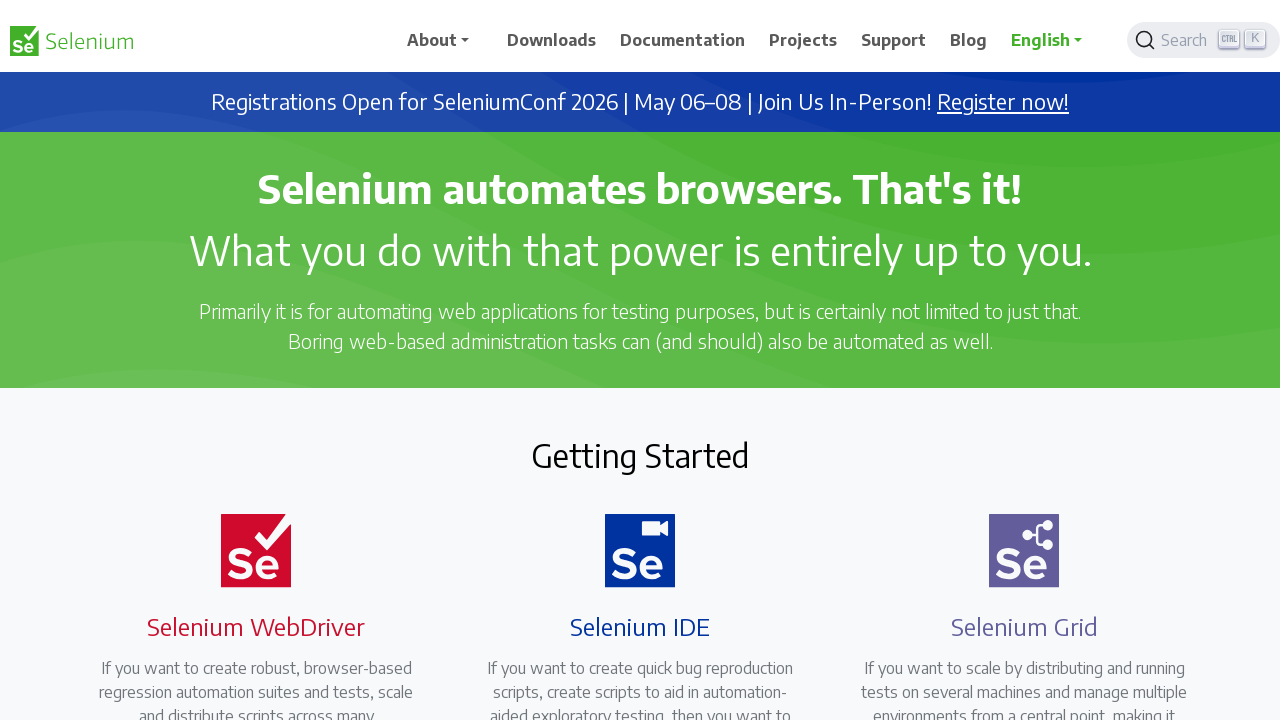

Waited 2 seconds for scroll animation to complete
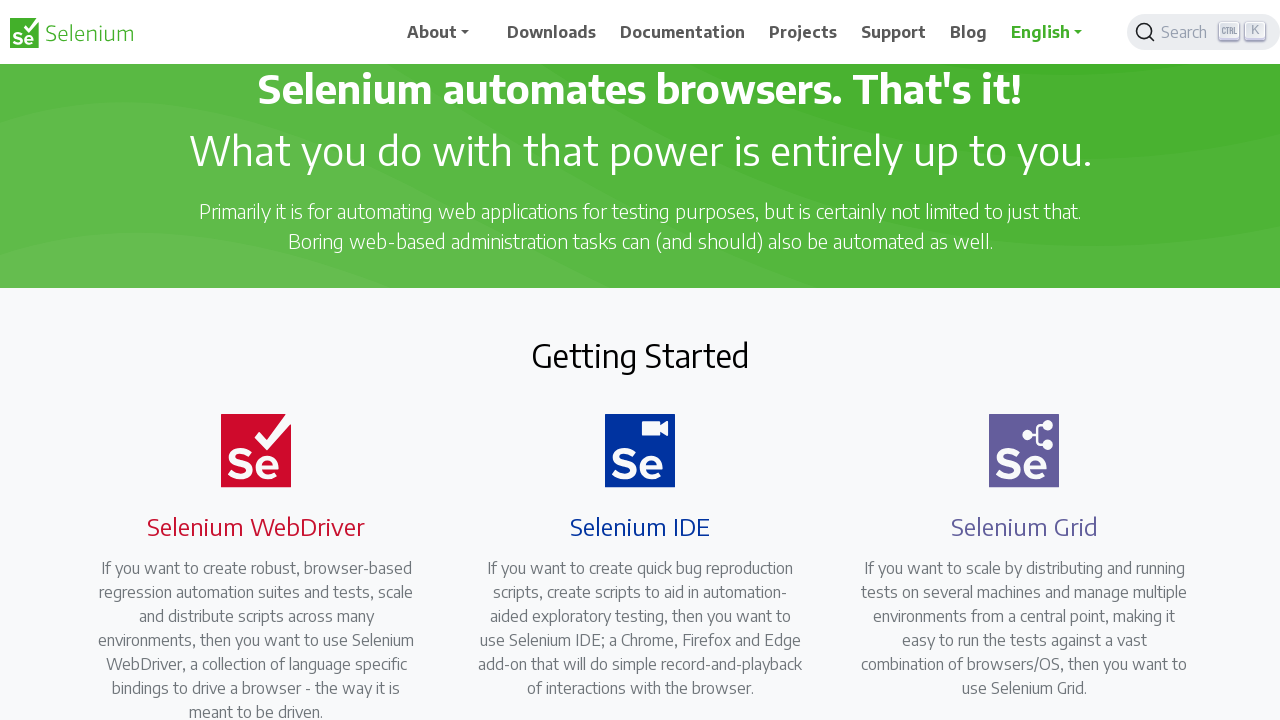

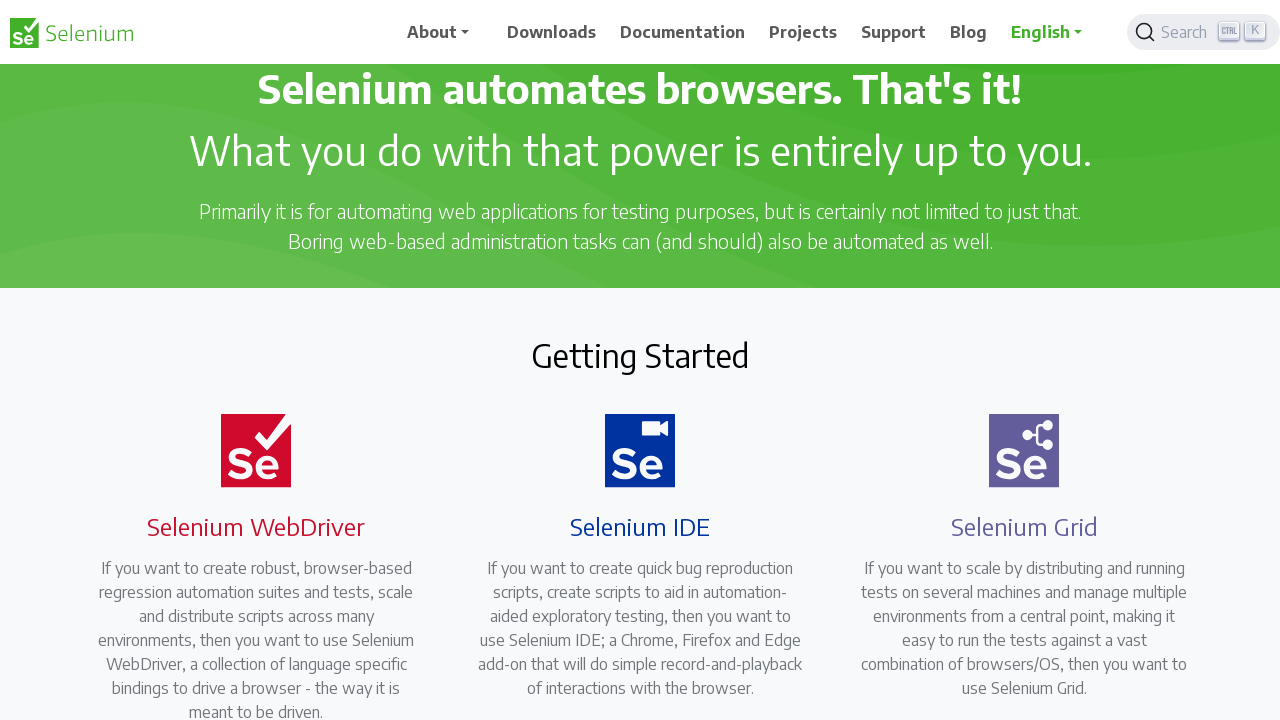